Tests clicking on the DuckDuckGo search input field and verifying it becomes visible.

Starting URL: https://duckduckgo.com/

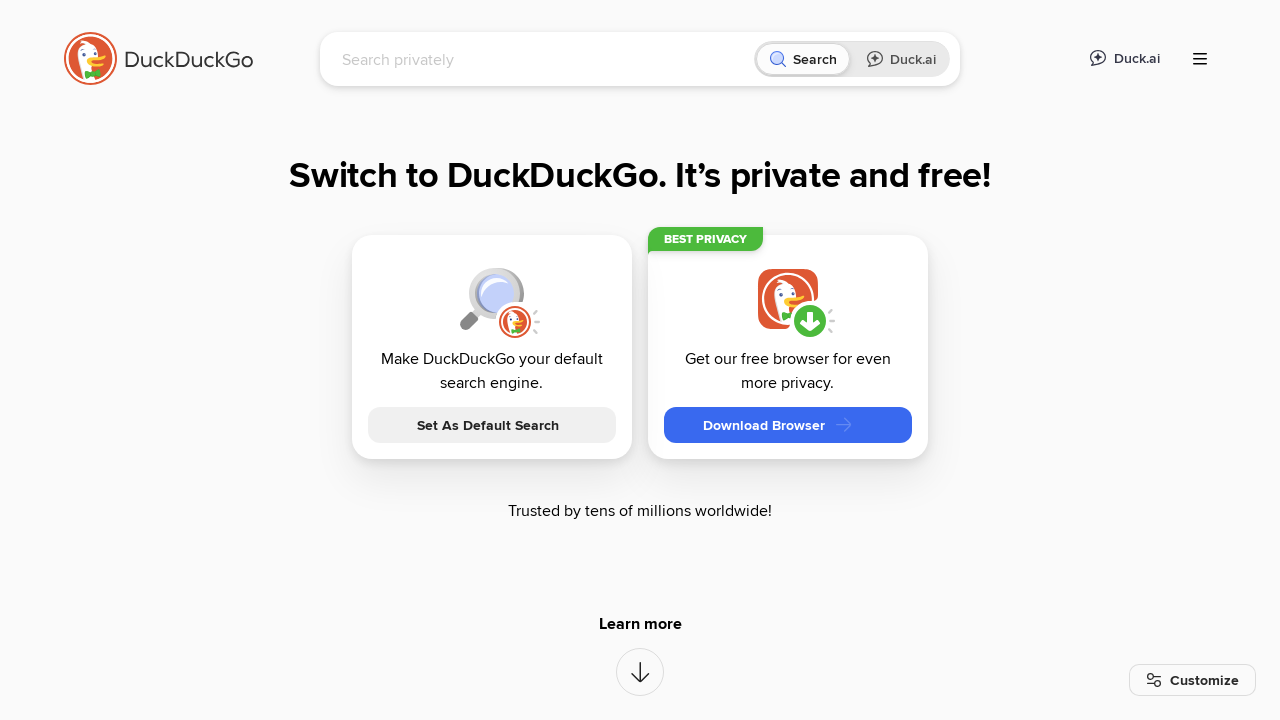

Clicked on DuckDuckGo search input field at (544, 59) on #search_form_input_homepage,#searchbox_input
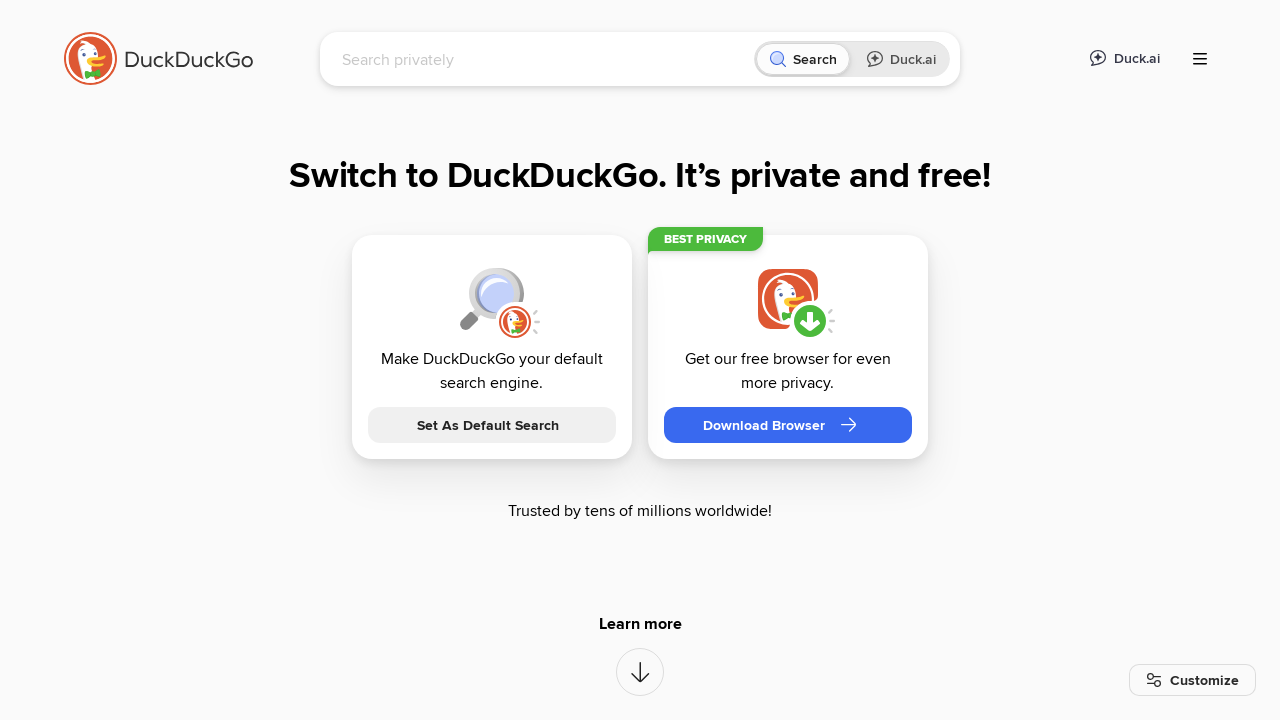

Verified search input field is visible
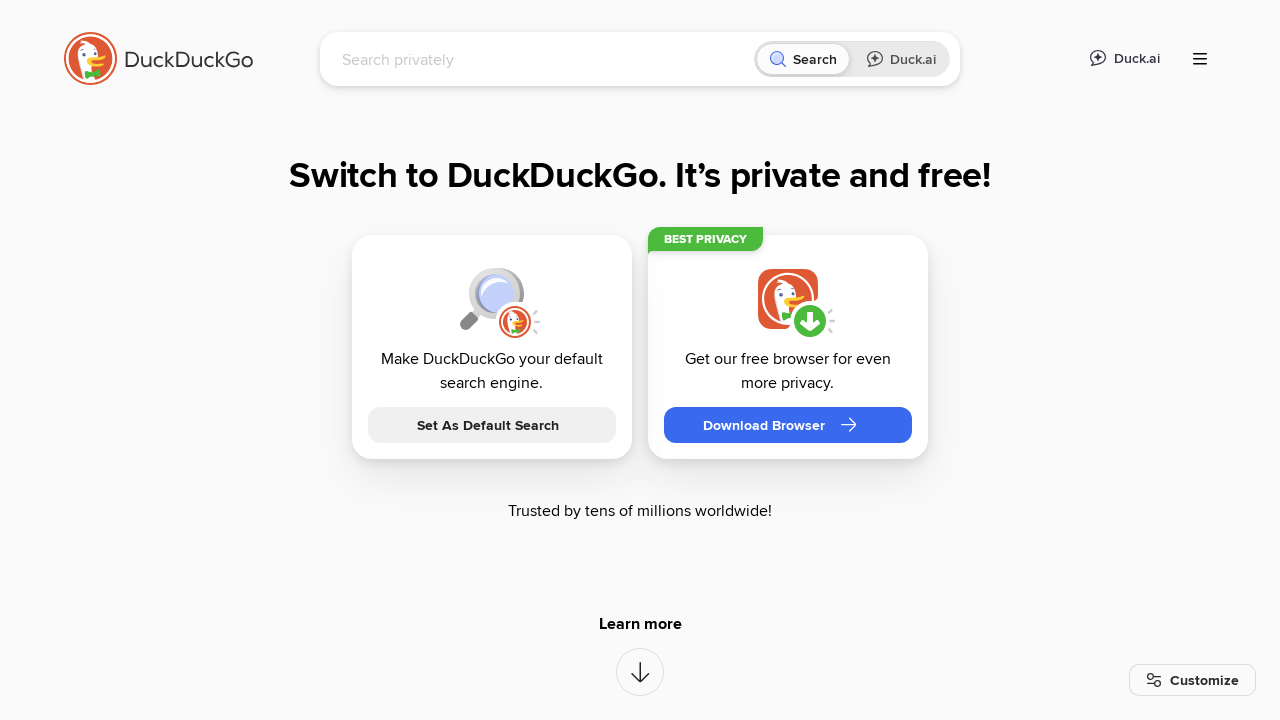

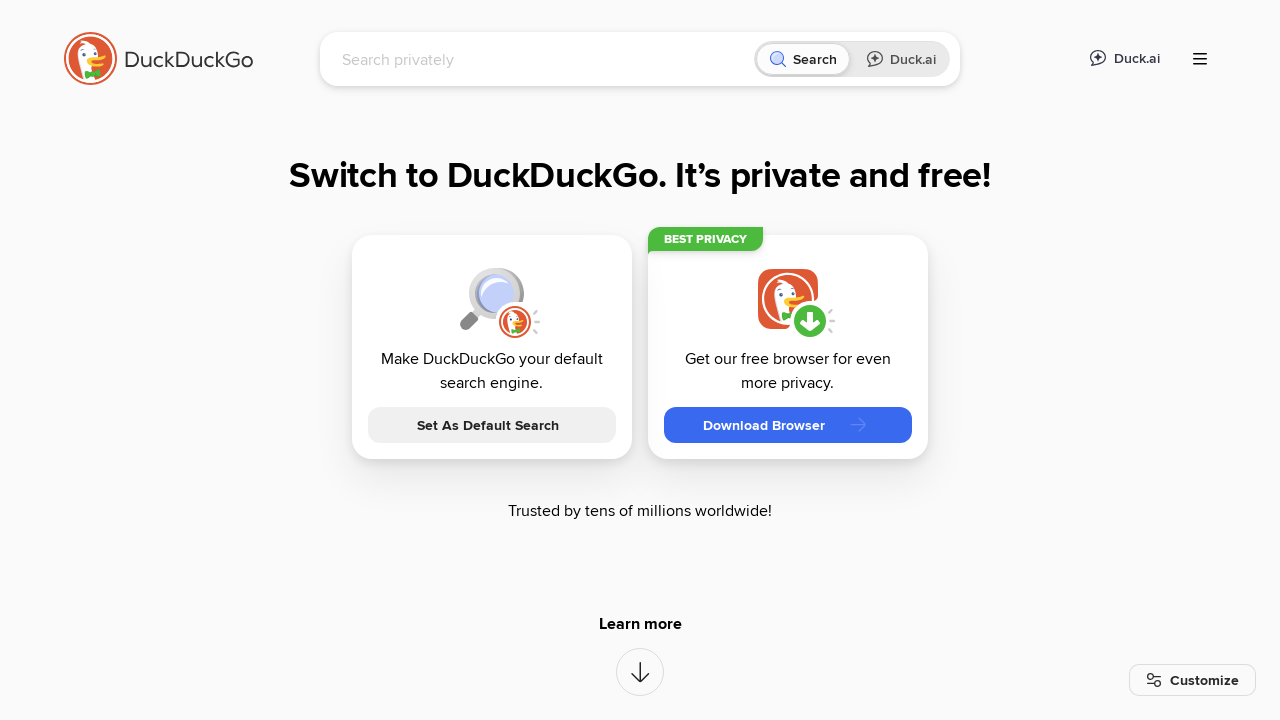